Tests locator chaining by finding text within a breadcrumb element

Starting URL: https://ecommerce-playground.lambdatest.io/index.php?route=product/product&path=18&product_id=28

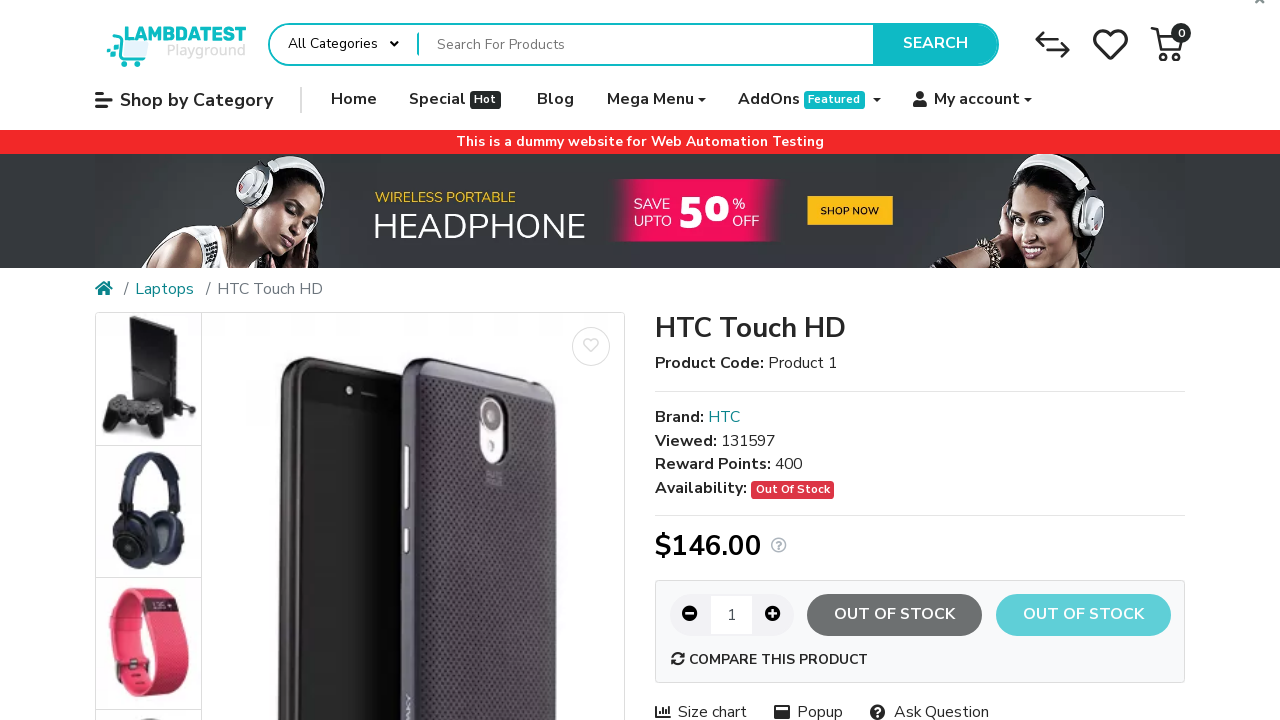

Navigated to product page
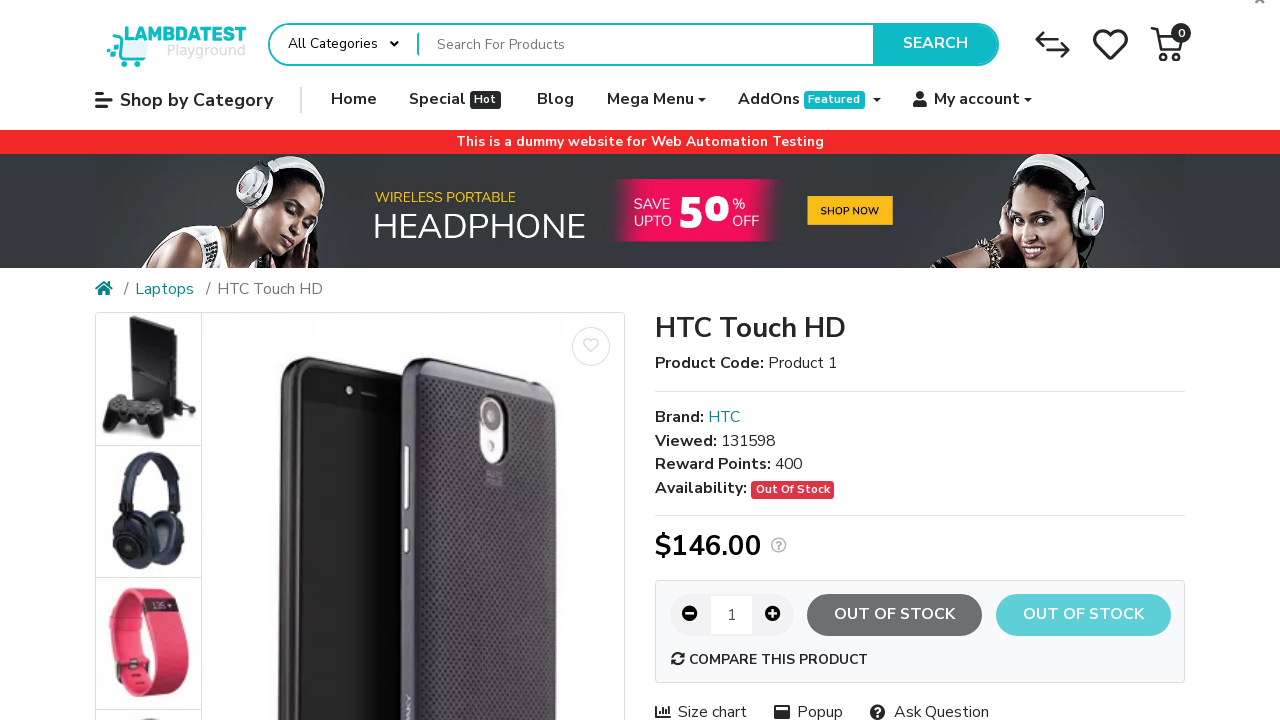

Located breadcrumb element with 'HTC Touch HD' text using chained locators
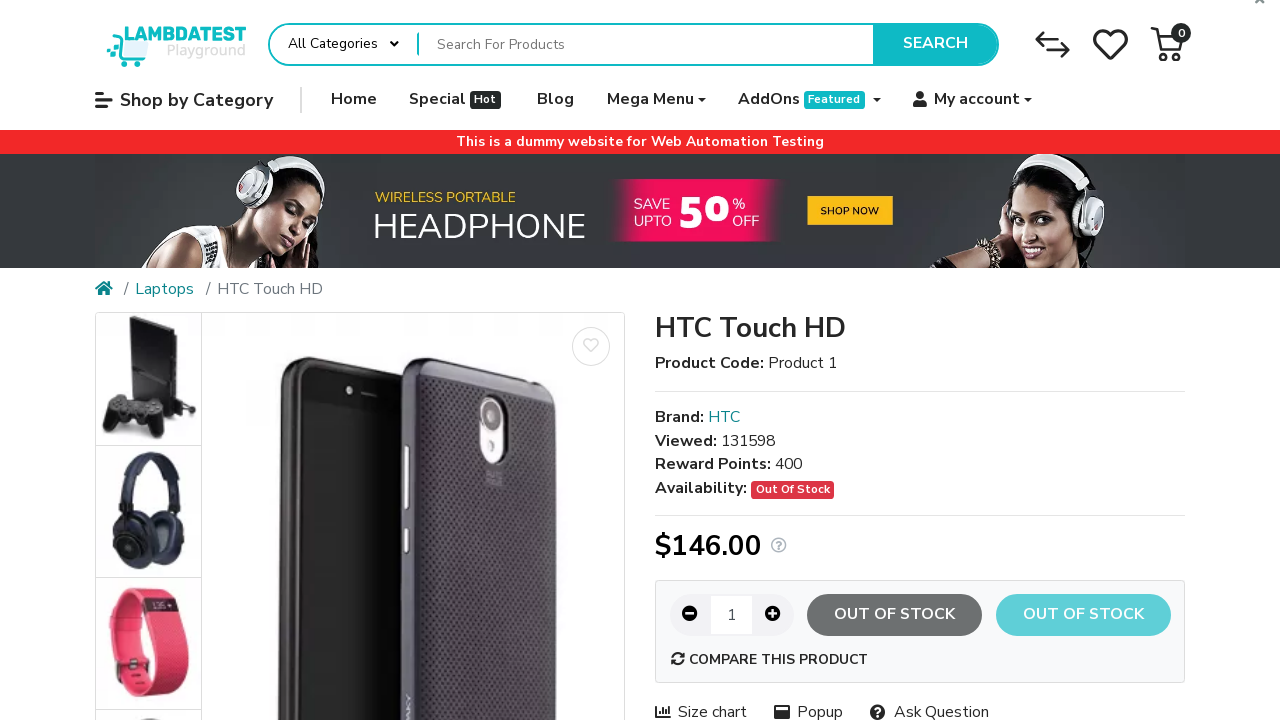

Asserted that breadcrumb locator is visible
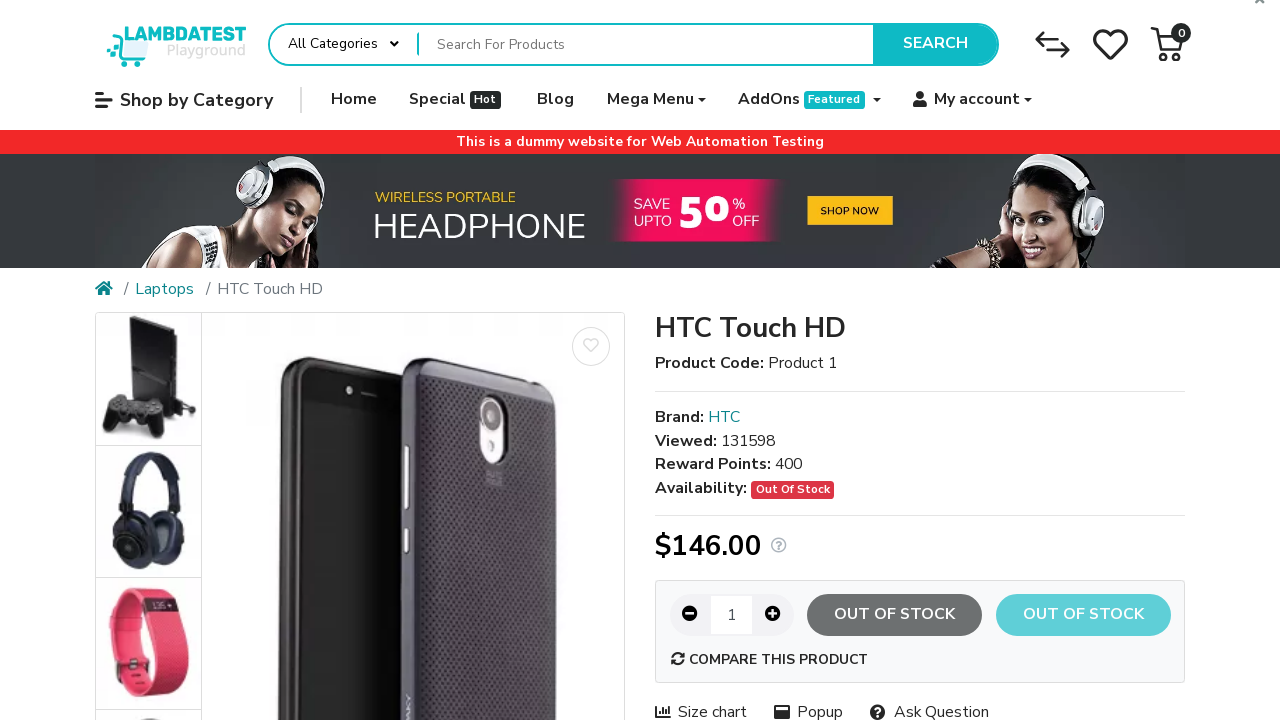

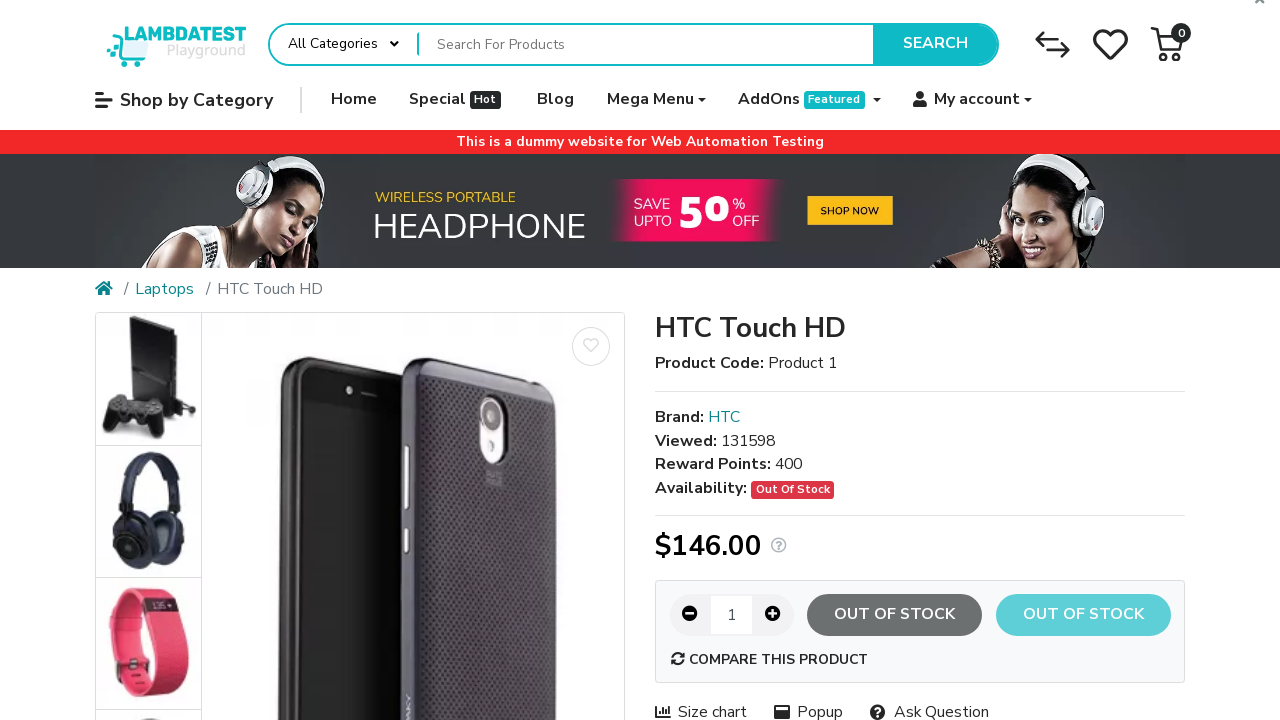